Tests JavaScript confirm alert handling by clicking a button that triggers a confirm dialog, accepting the alert, and verifying the result message displays correctly.

Starting URL: https://the-internet.herokuapp.com/javascript_alerts

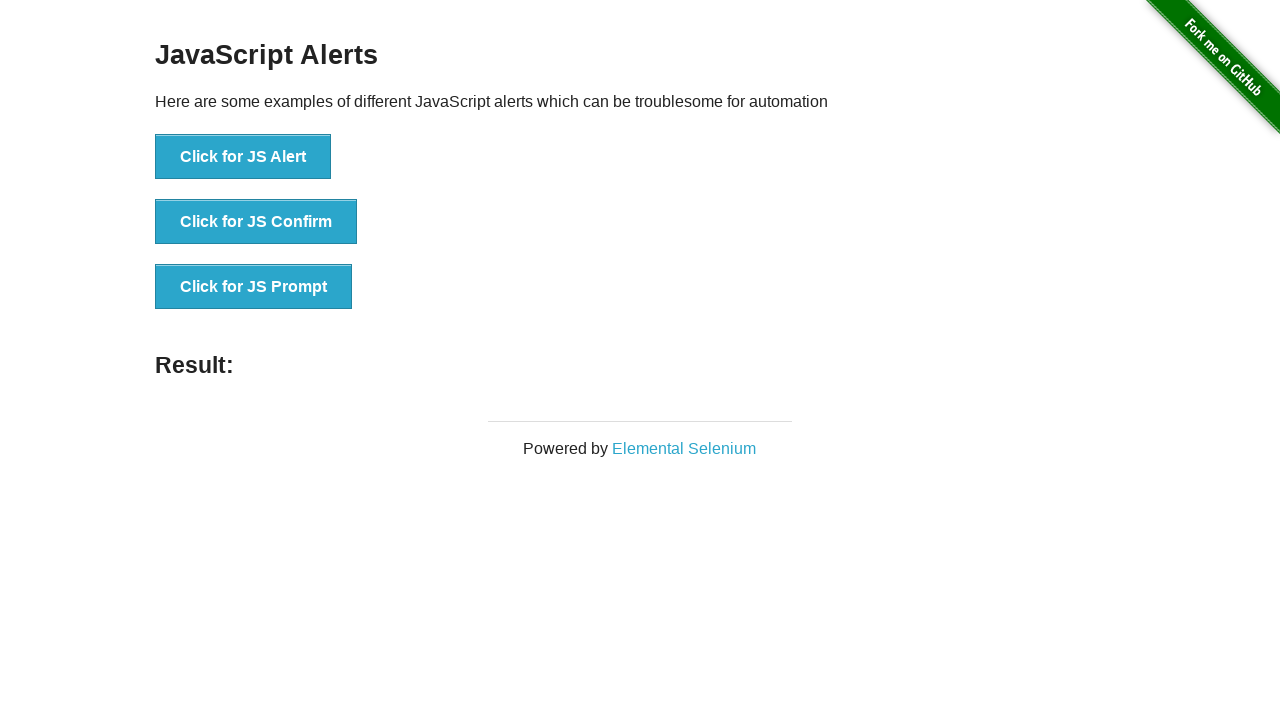

Clicked button to trigger JavaScript confirm dialog at (256, 222) on //button[@onclick="jsConfirm()"]
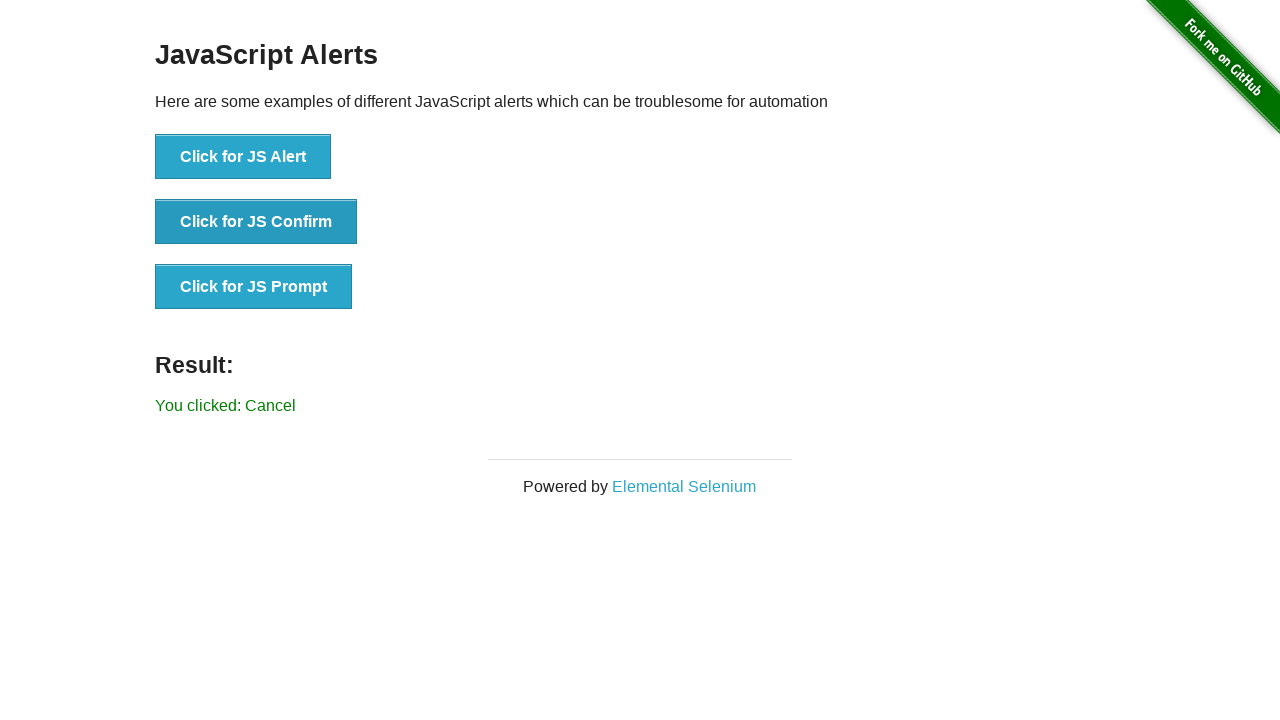

Set up dialog handler to accept confirm alerts
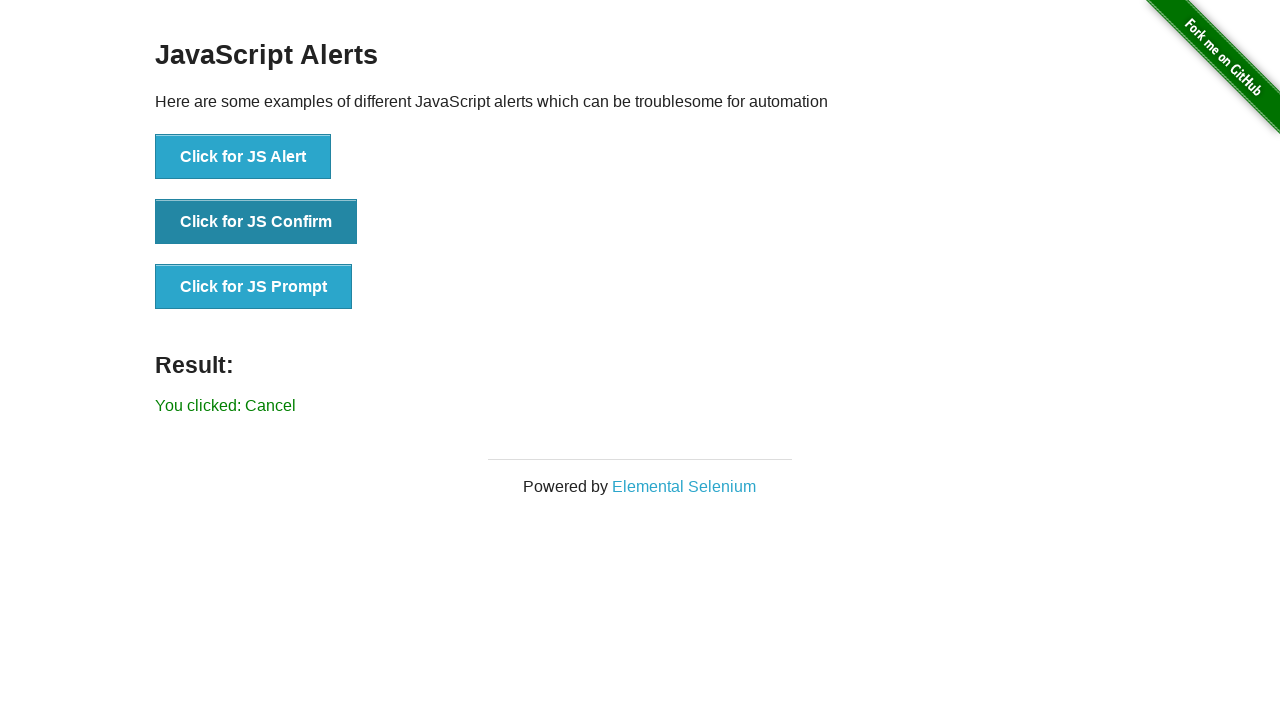

Clicked confirm button and accepted the alert dialog at (256, 222) on //button[@onclick="jsConfirm()"]
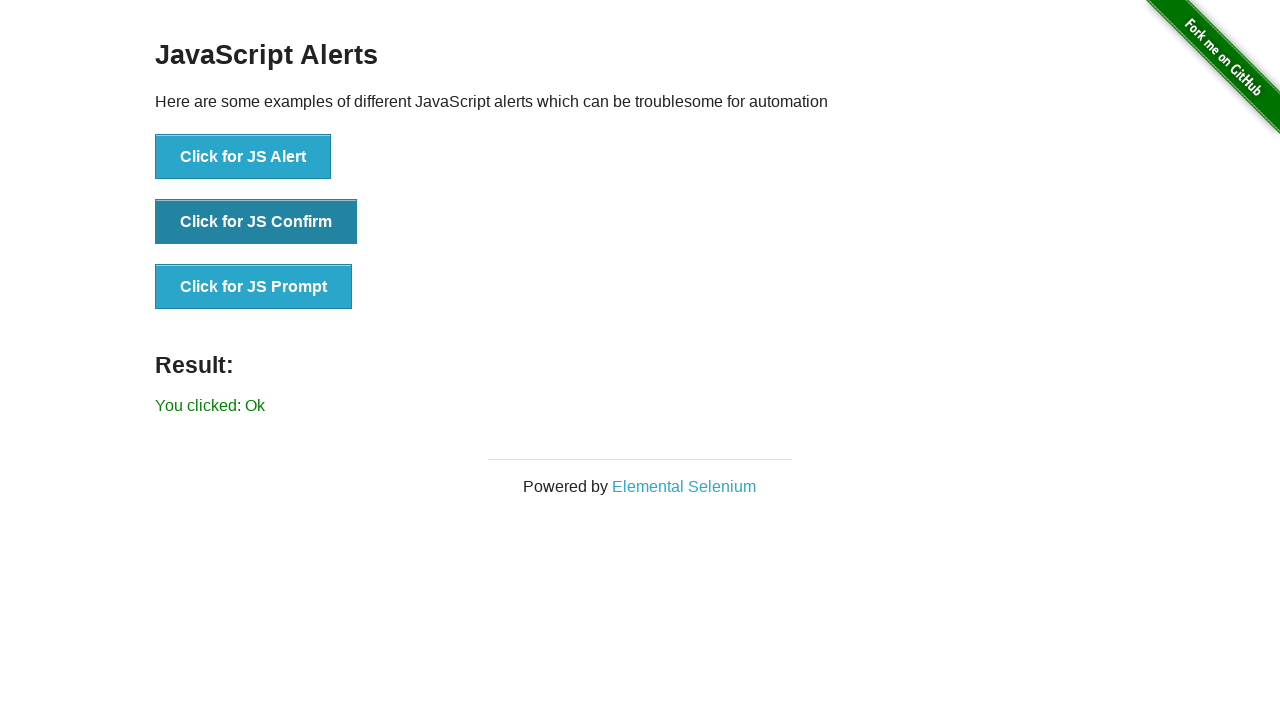

Waited for result message to appear
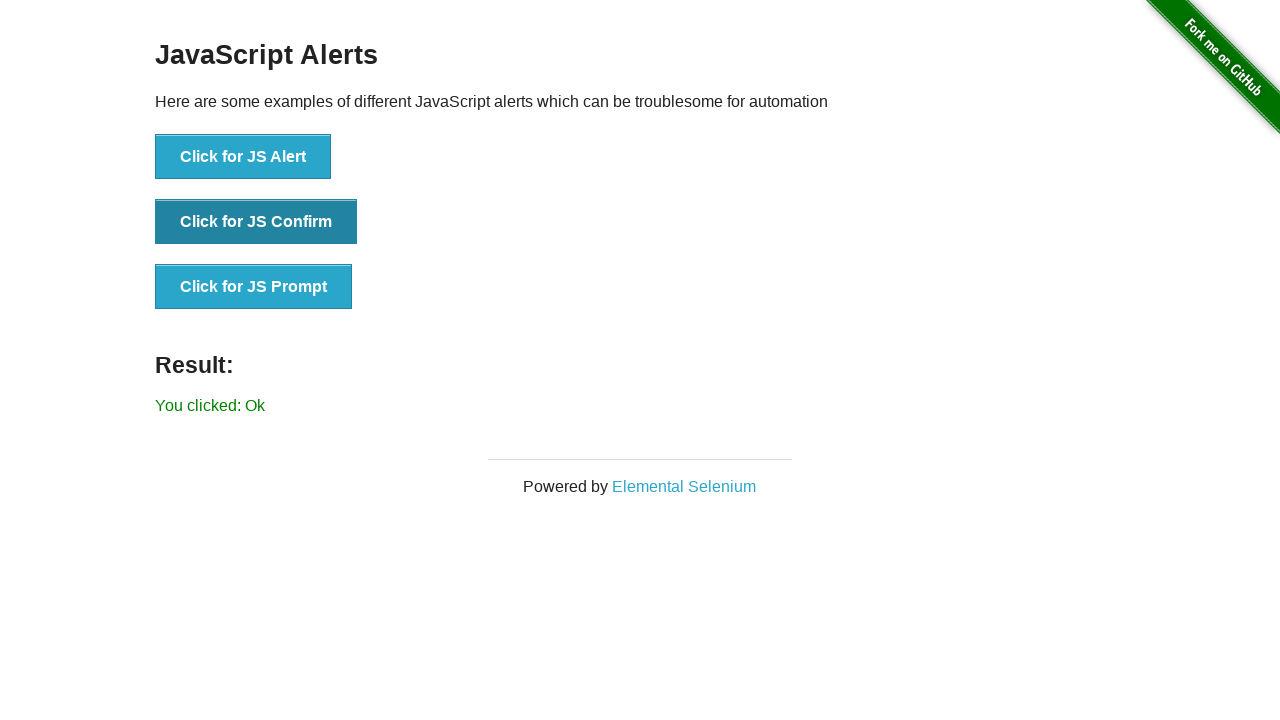

Retrieved result message text
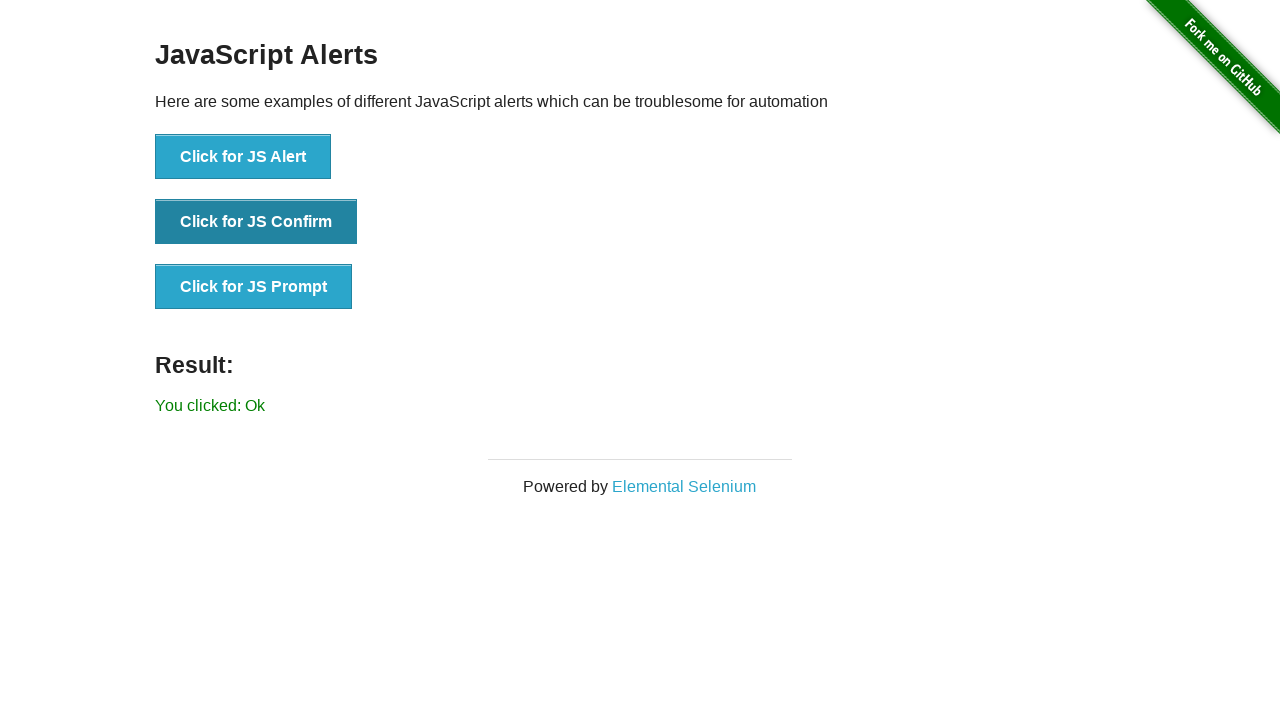

Verified result message displays 'You clicked: Ok'
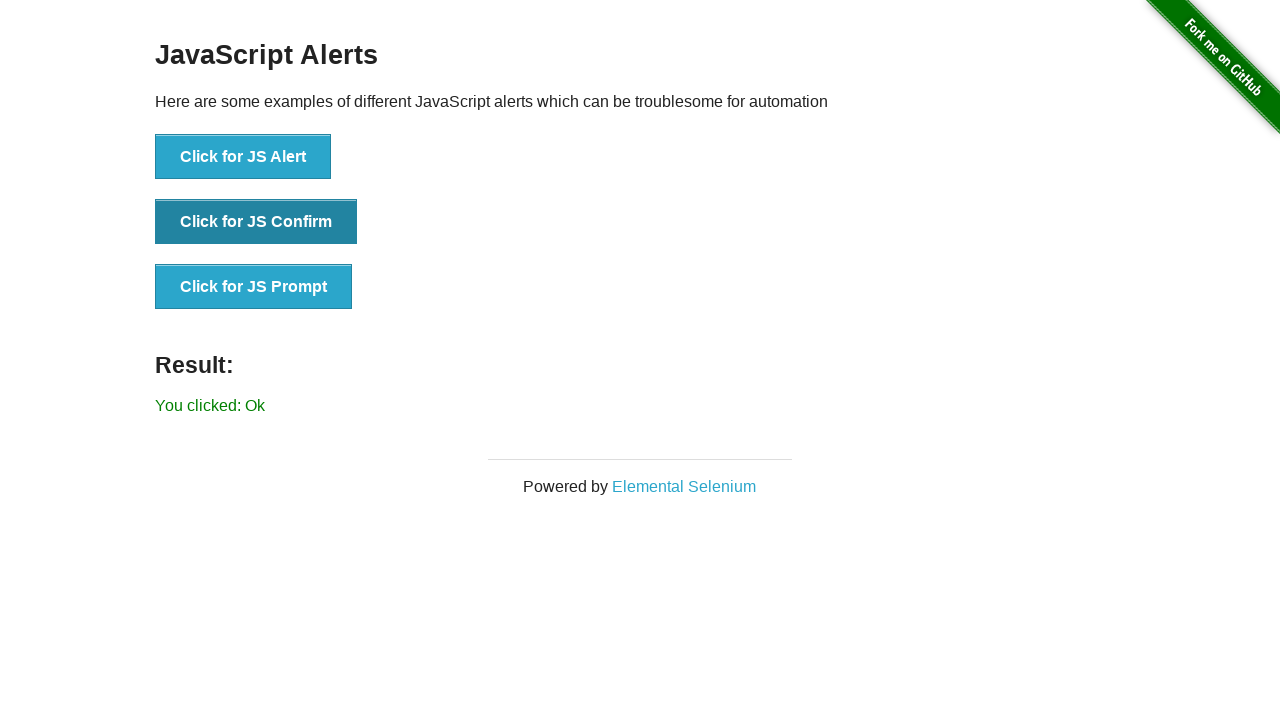

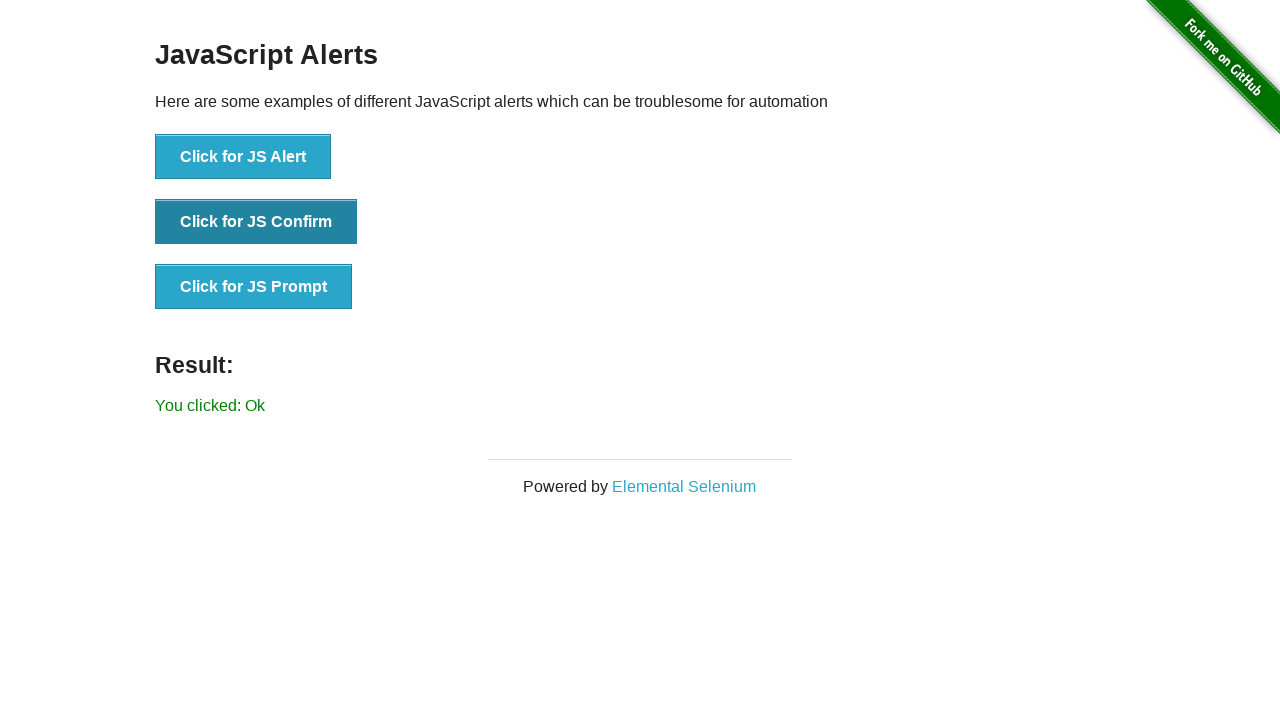